Tests that clicking the simple link opens a new window that navigates to the DemoQA homepage

Starting URL: https://demoqa.com/links

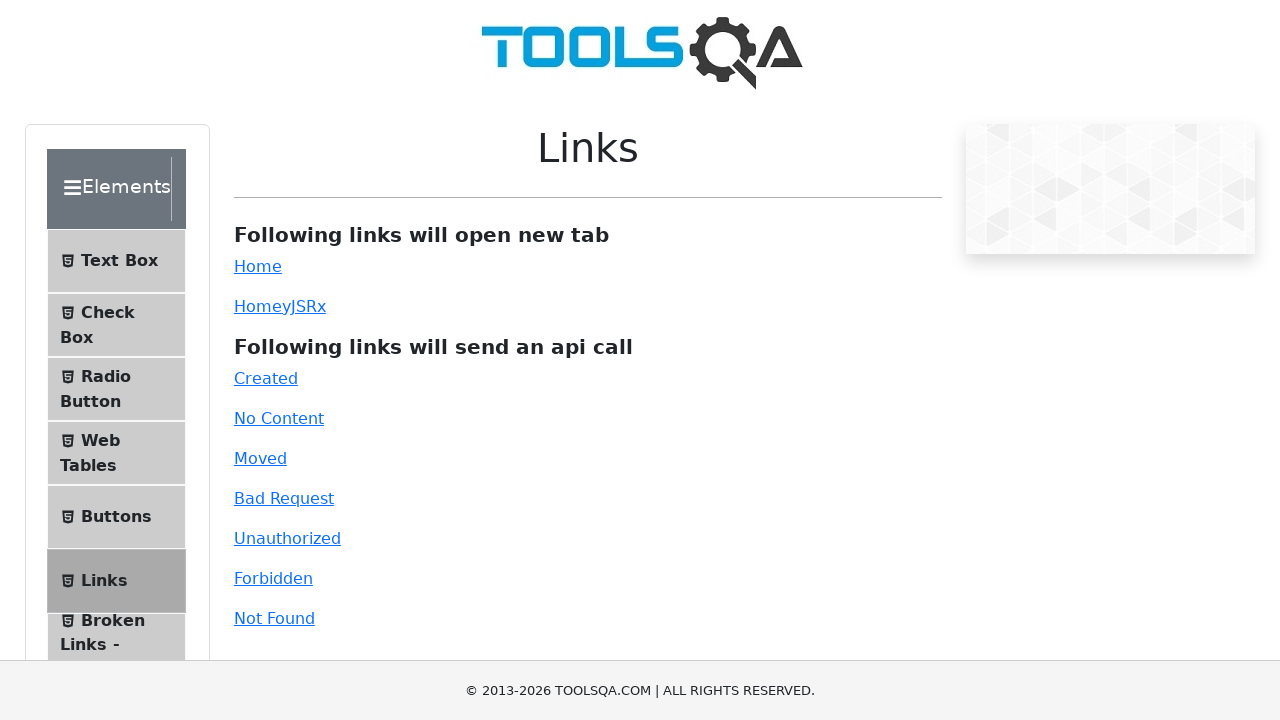

Clicked the simple link, expecting a new page to open at (258, 266) on #simpleLink
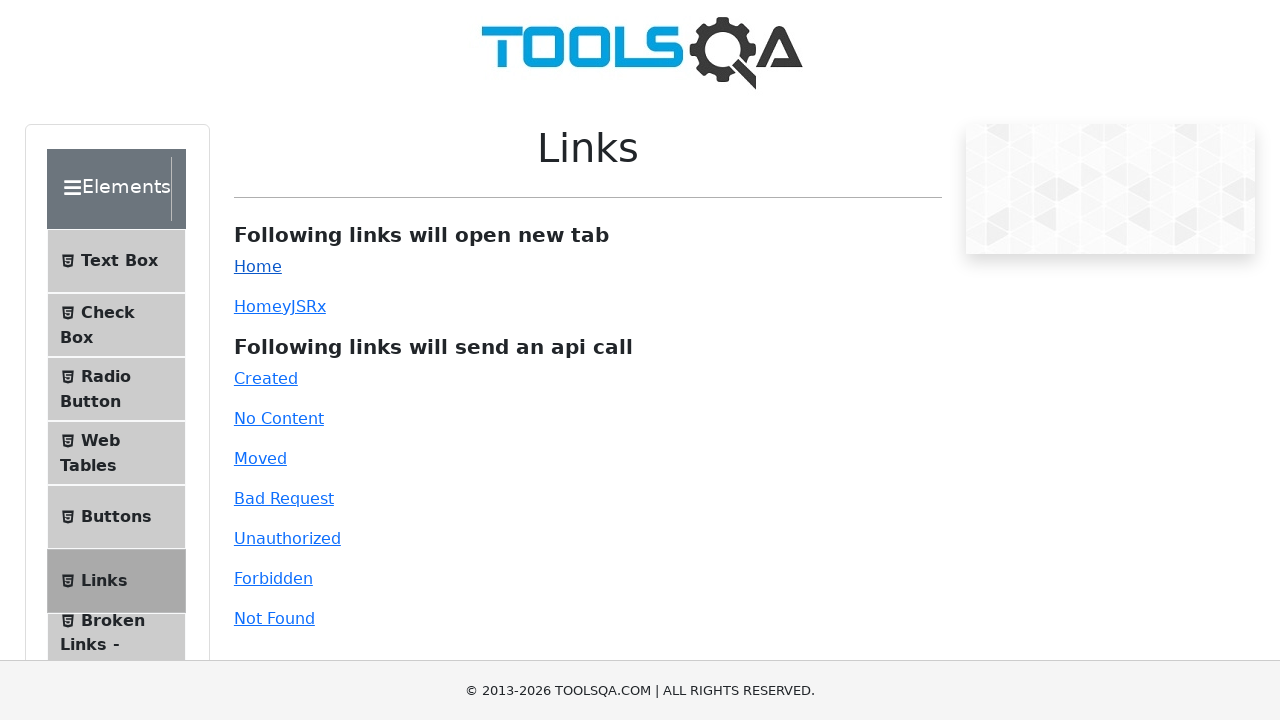

Retrieved the new page object from the popup
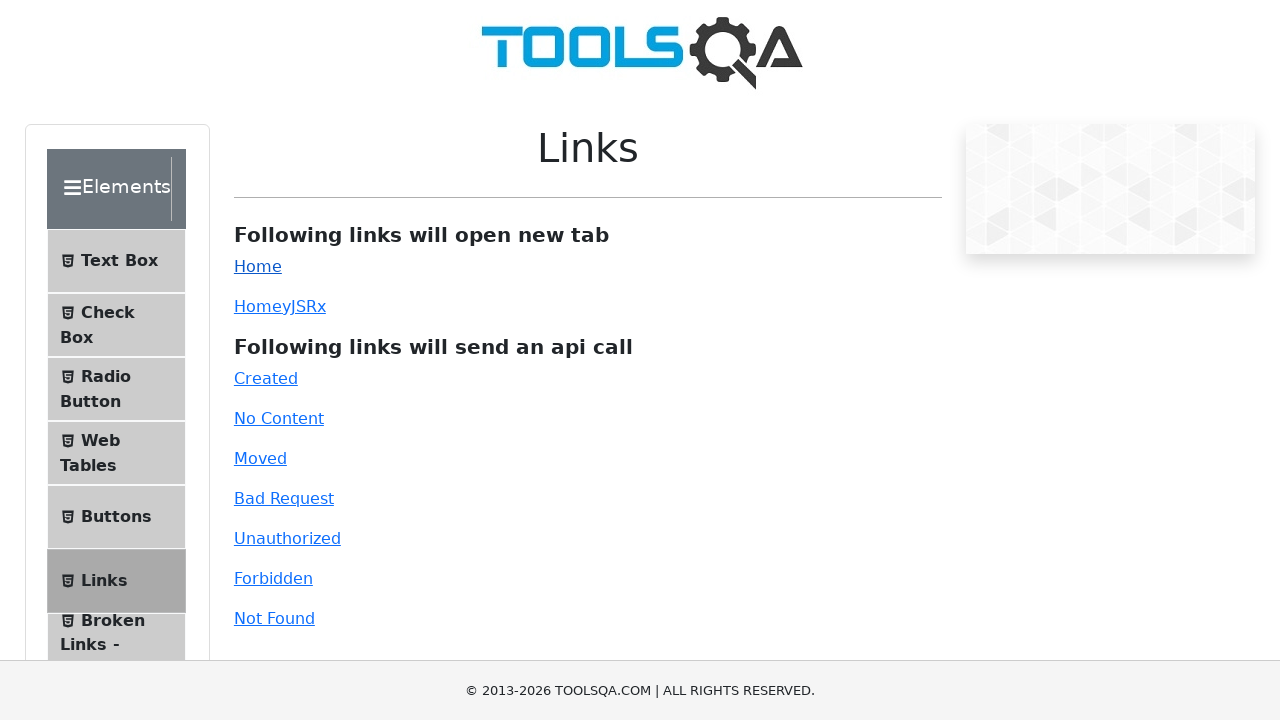

Waited for new page to load completely
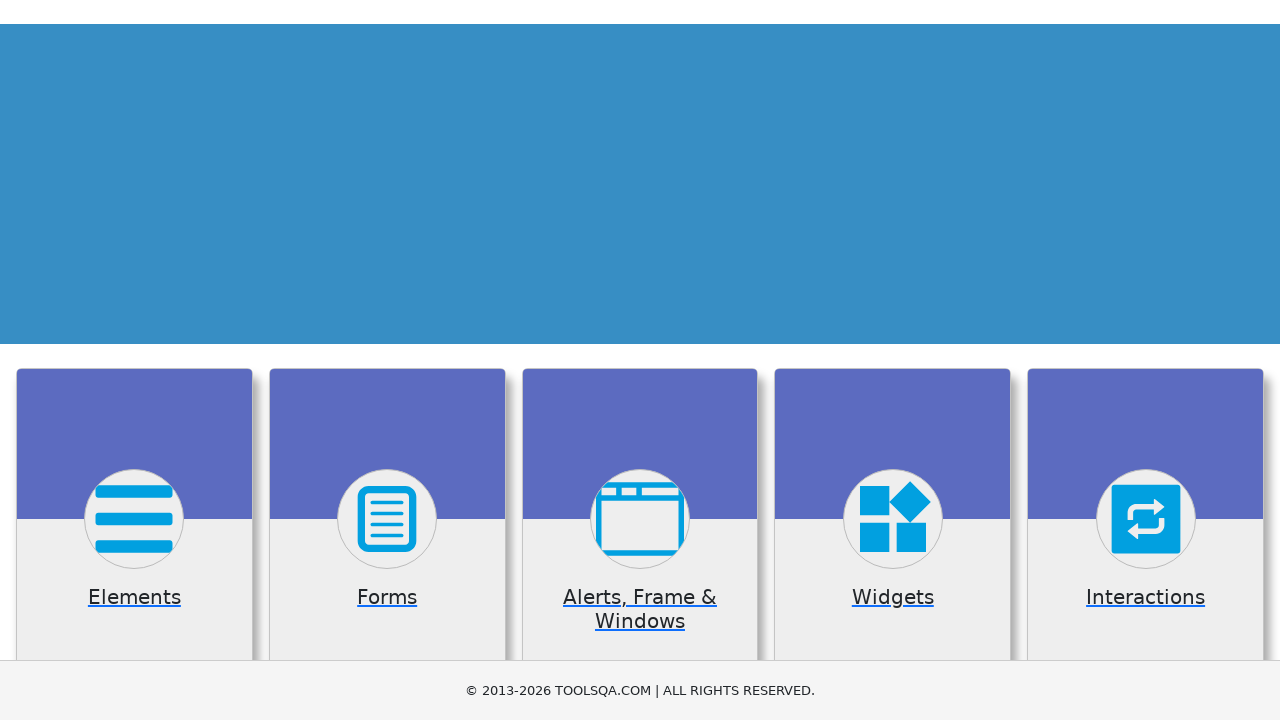

Verified that new page navigated to DemoQA homepage (https://demoqa.com/)
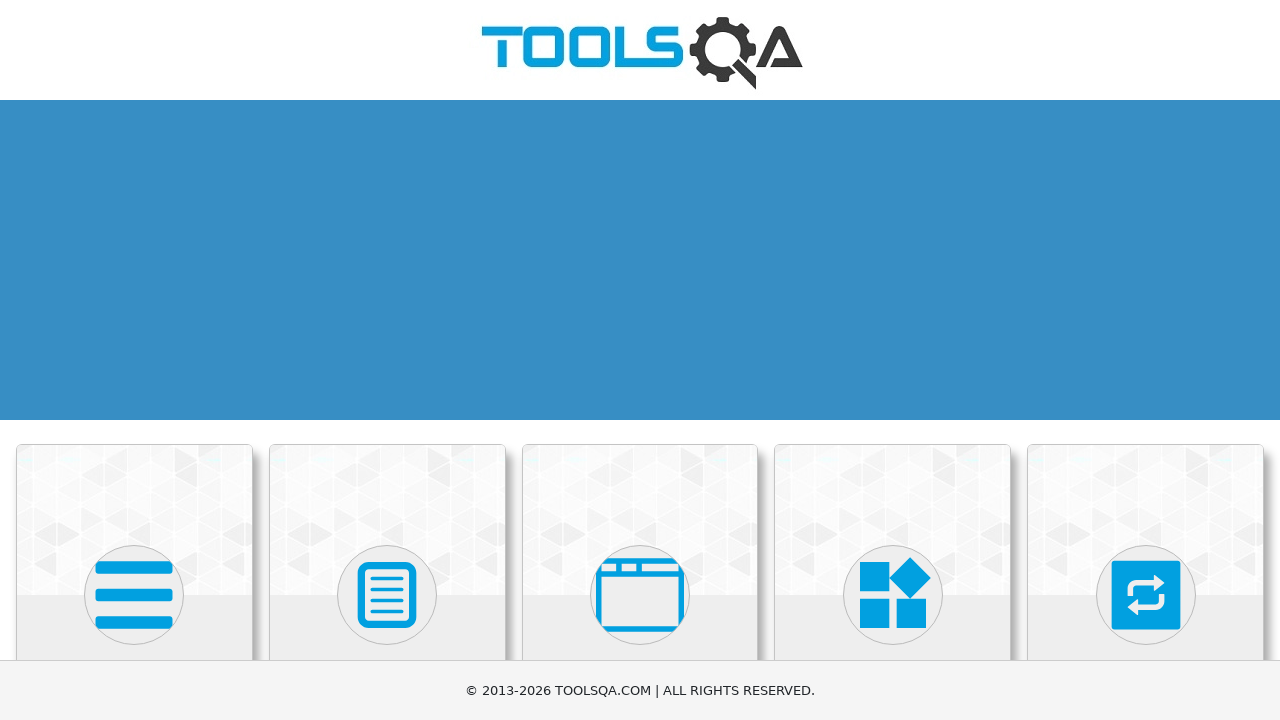

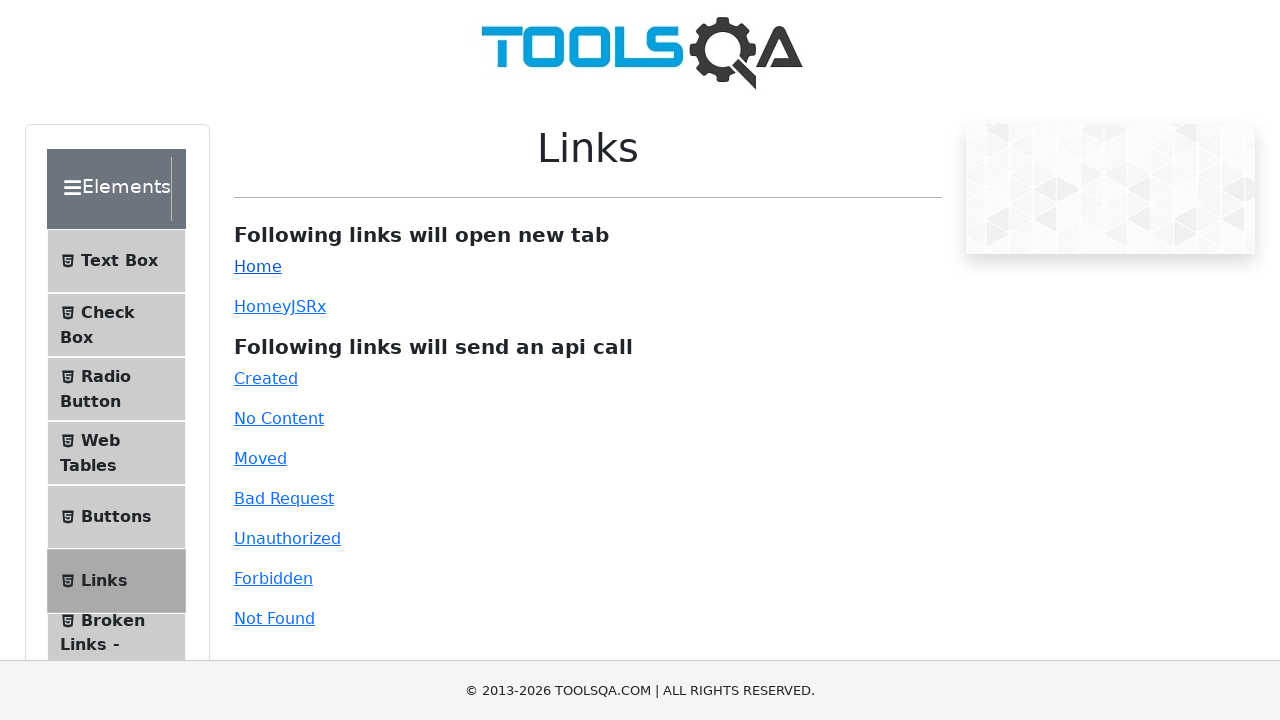